Tests that the Clear completed button is hidden when there are no completed items.

Starting URL: https://demo.playwright.dev/todomvc

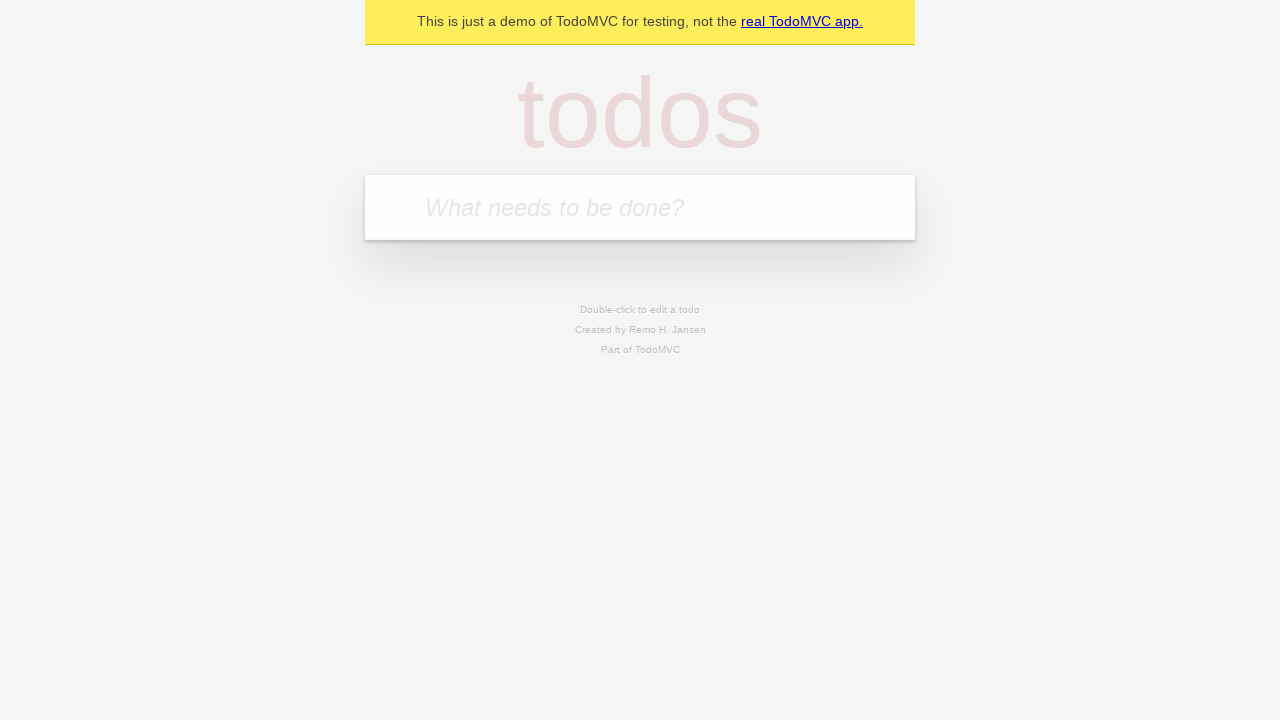

Filled todo input with 'buy some cheese' on internal:attr=[placeholder="What needs to be done?"i]
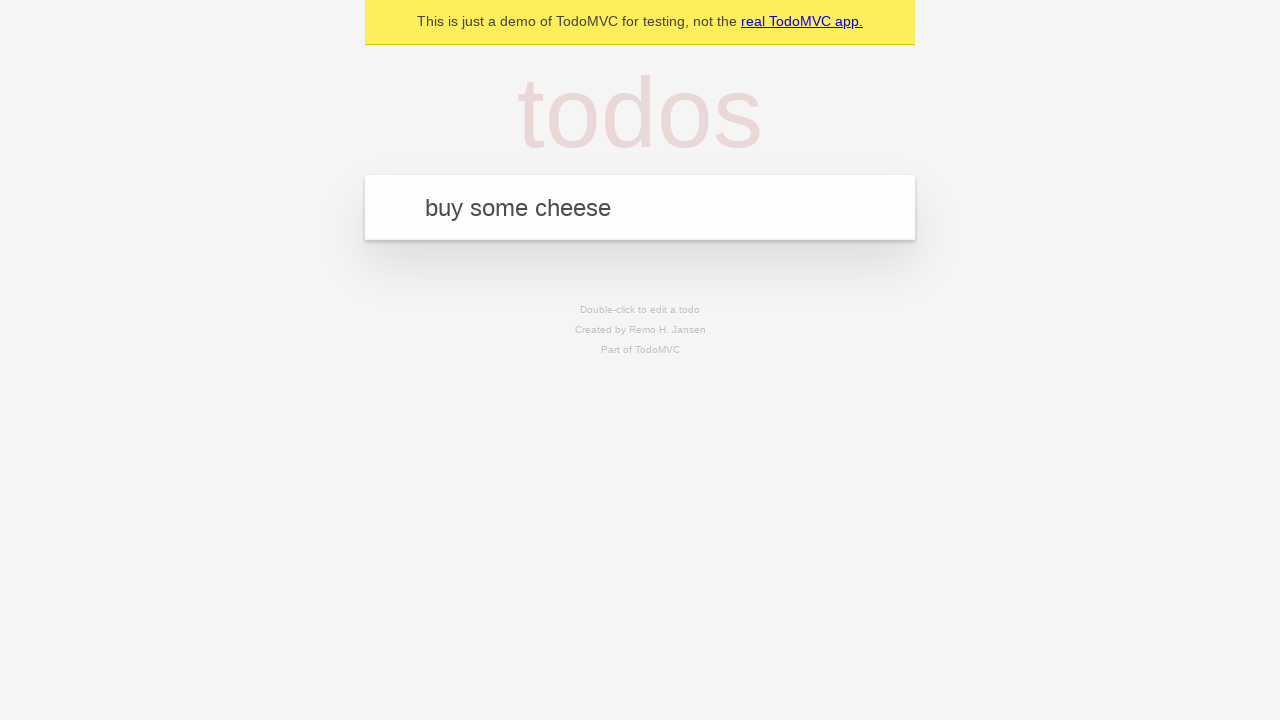

Pressed Enter to add first todo item on internal:attr=[placeholder="What needs to be done?"i]
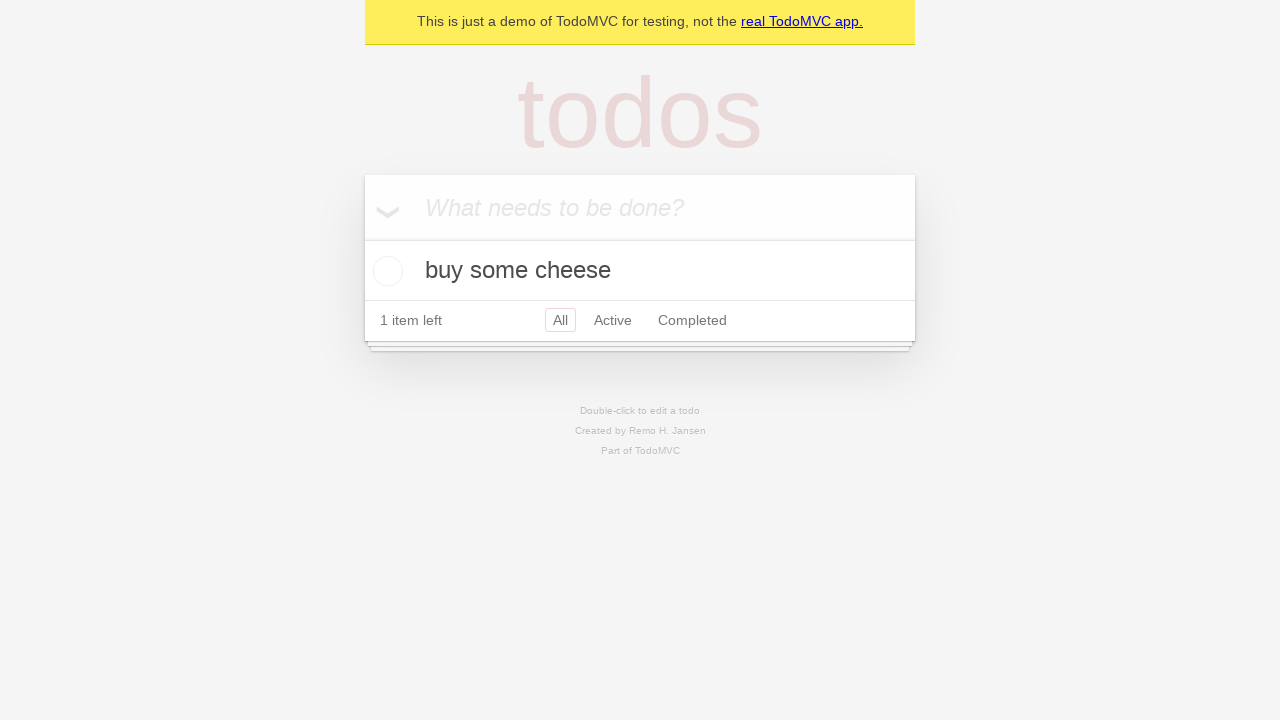

Filled todo input with 'feed the cat' on internal:attr=[placeholder="What needs to be done?"i]
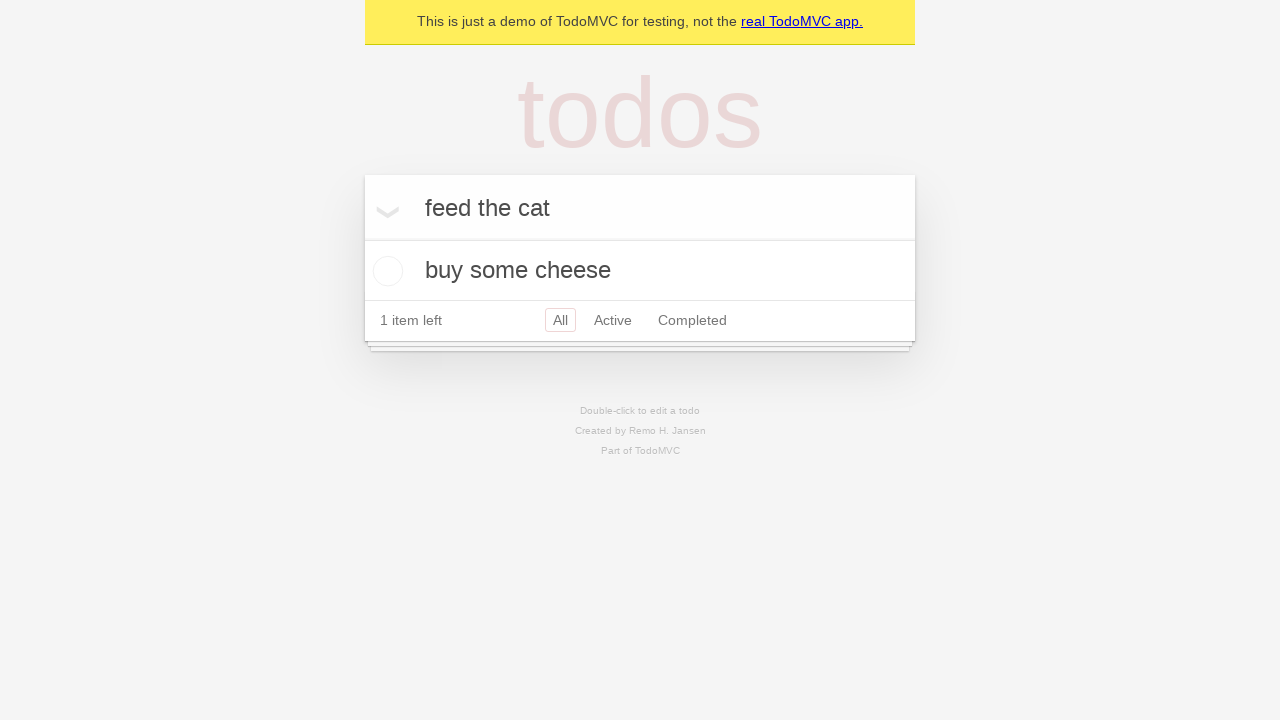

Pressed Enter to add second todo item on internal:attr=[placeholder="What needs to be done?"i]
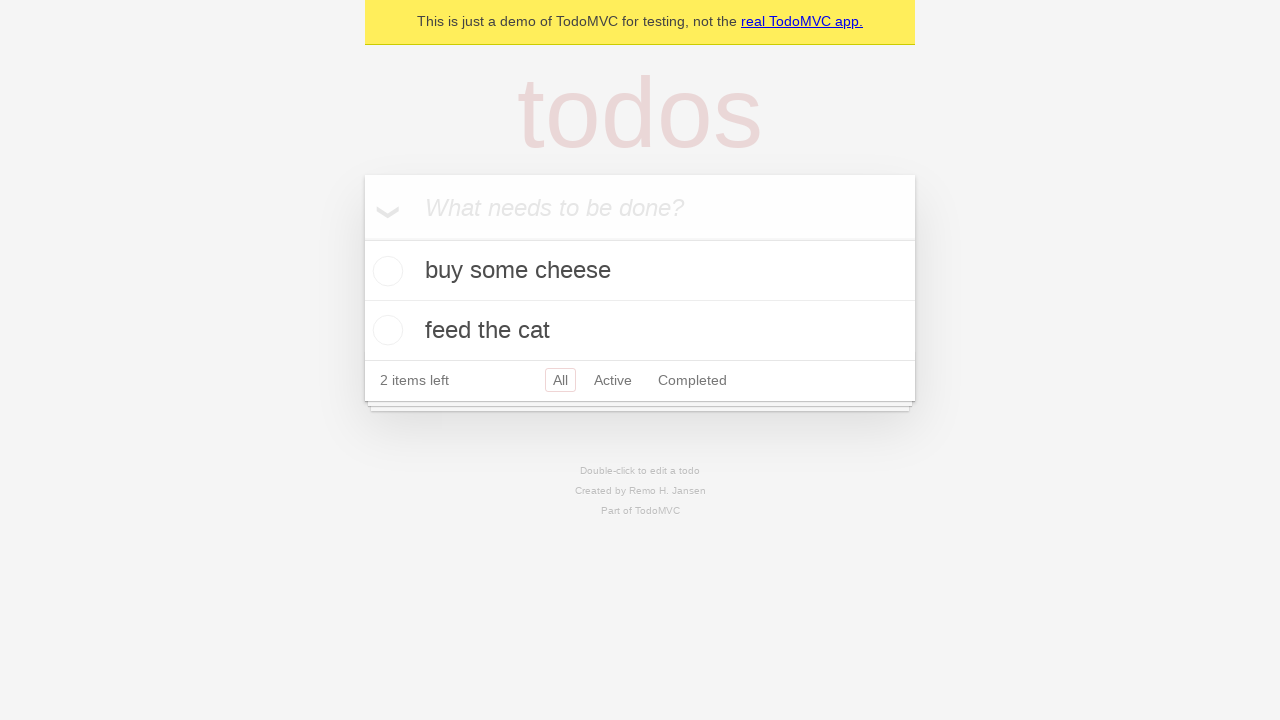

Filled todo input with 'book a doctors appointment' on internal:attr=[placeholder="What needs to be done?"i]
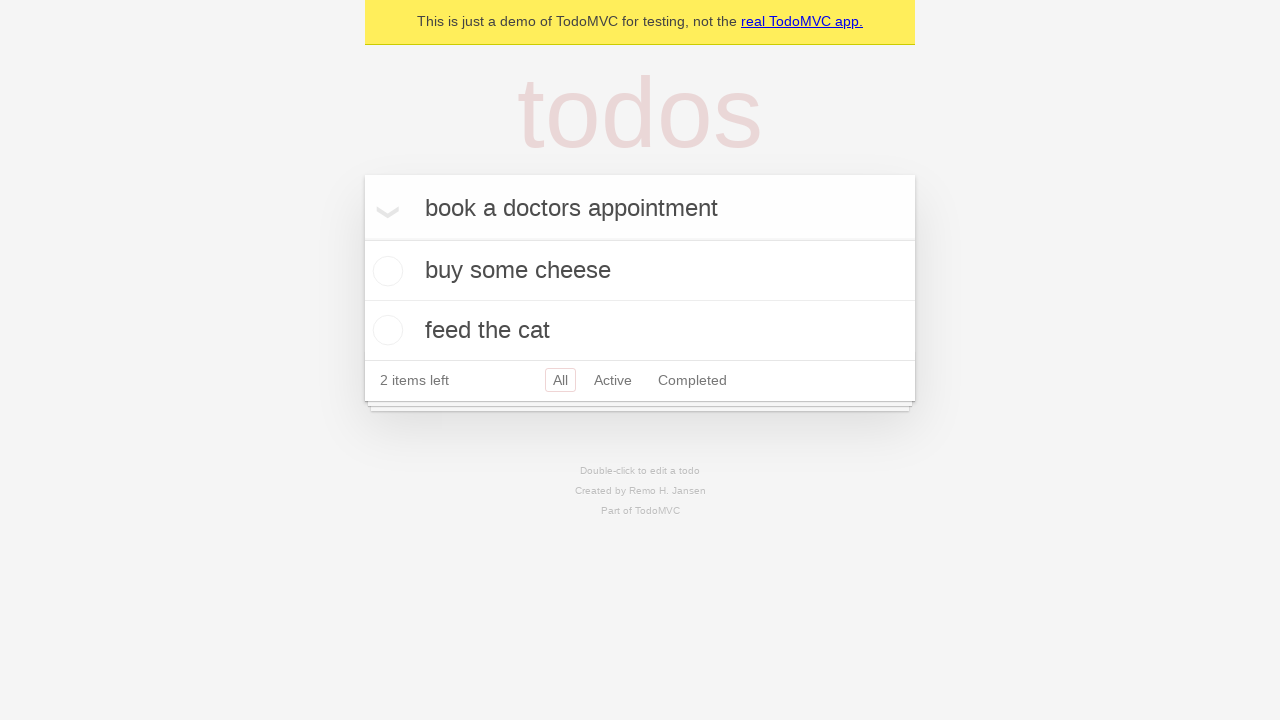

Pressed Enter to add third todo item on internal:attr=[placeholder="What needs to be done?"i]
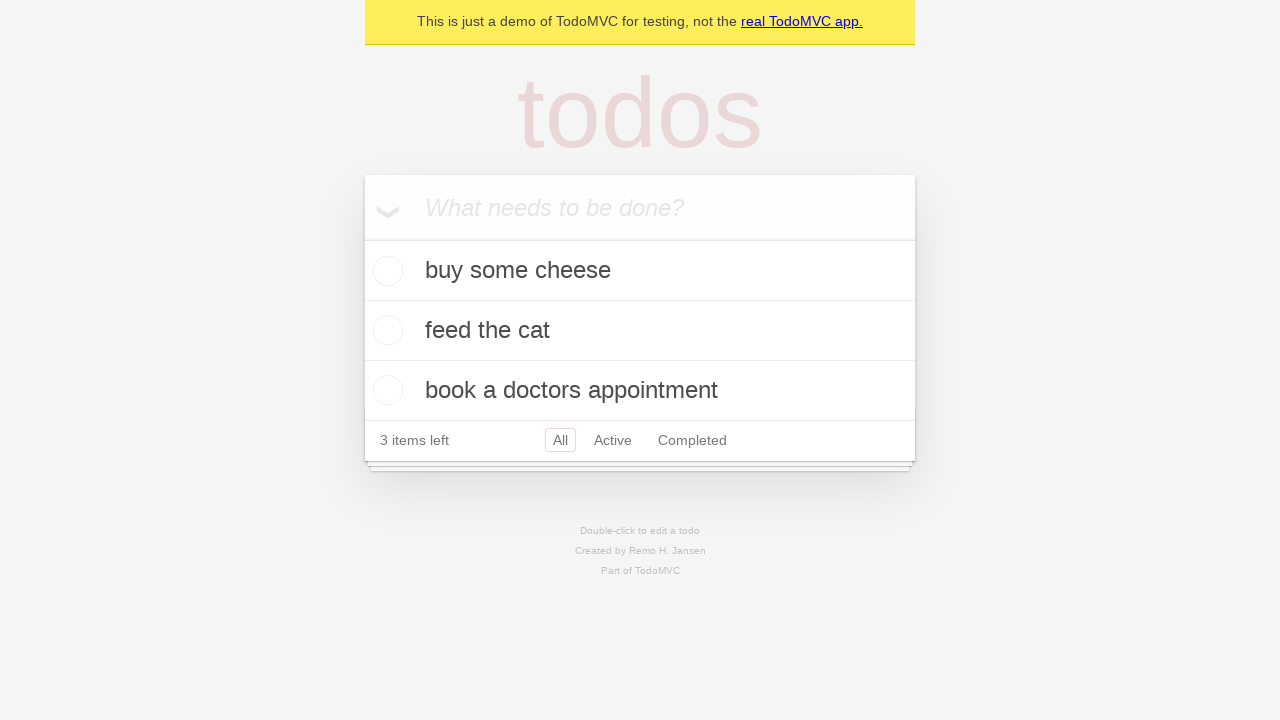

Checked the first todo item as completed at (385, 271) on .todo-list li .toggle >> nth=0
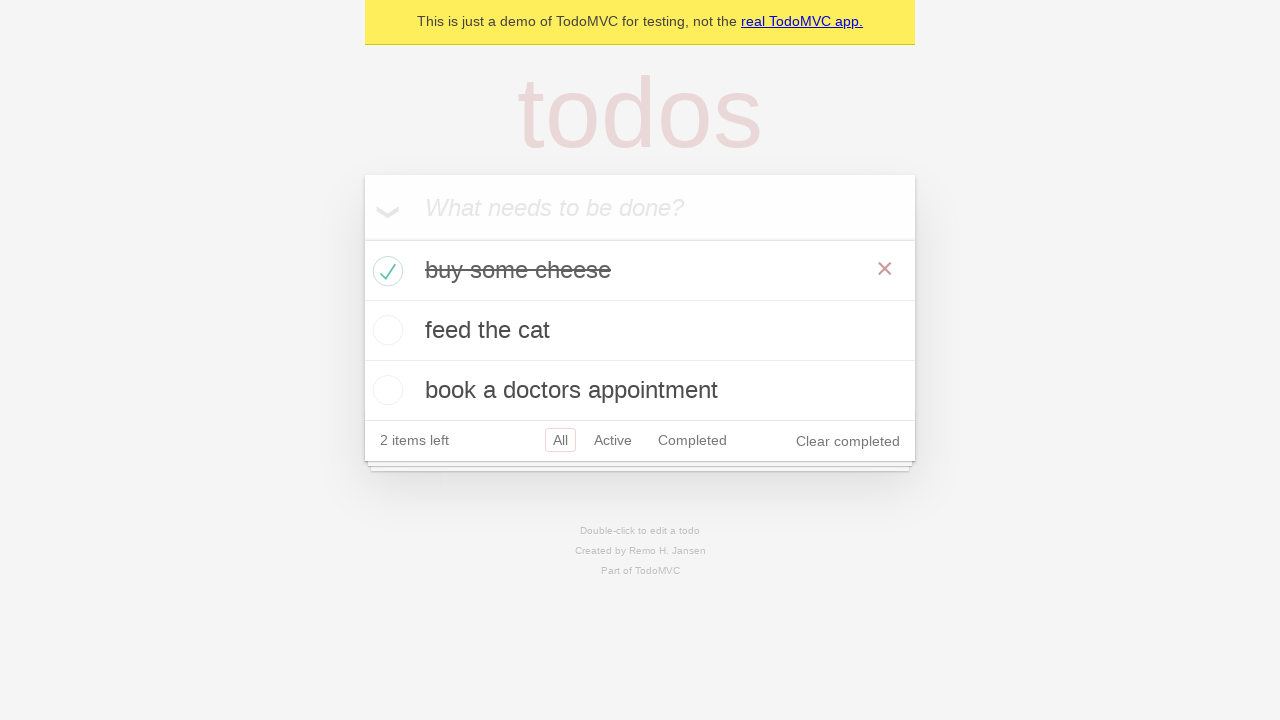

Clicked the 'Clear completed' button to remove completed items at (848, 441) on internal:role=button[name="Clear completed"i]
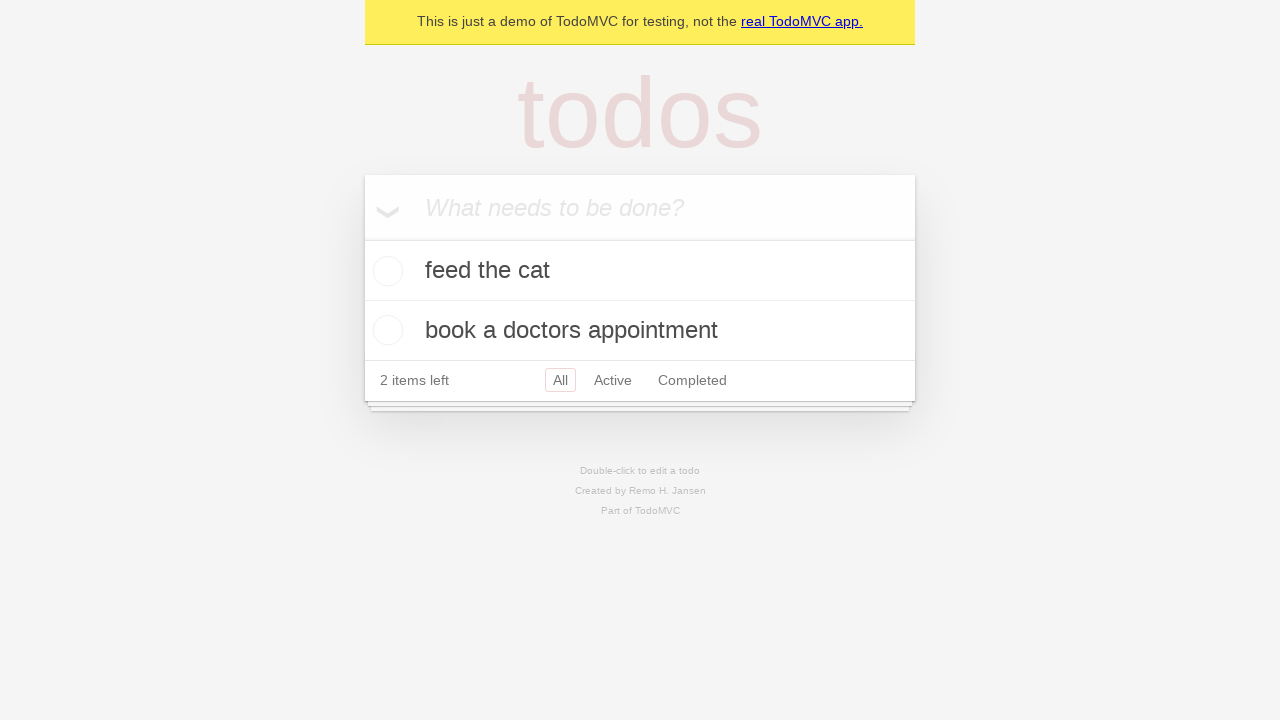

Waited for 500ms for UI to update and 'Clear completed' button to become hidden
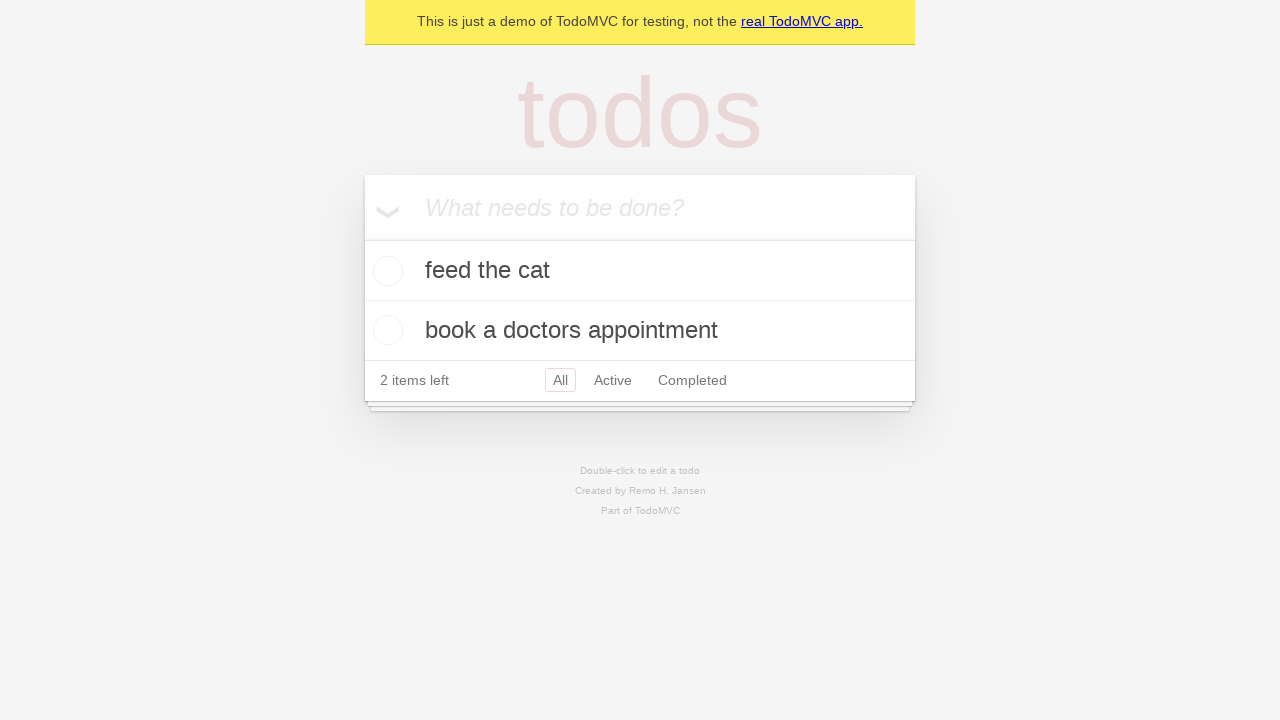

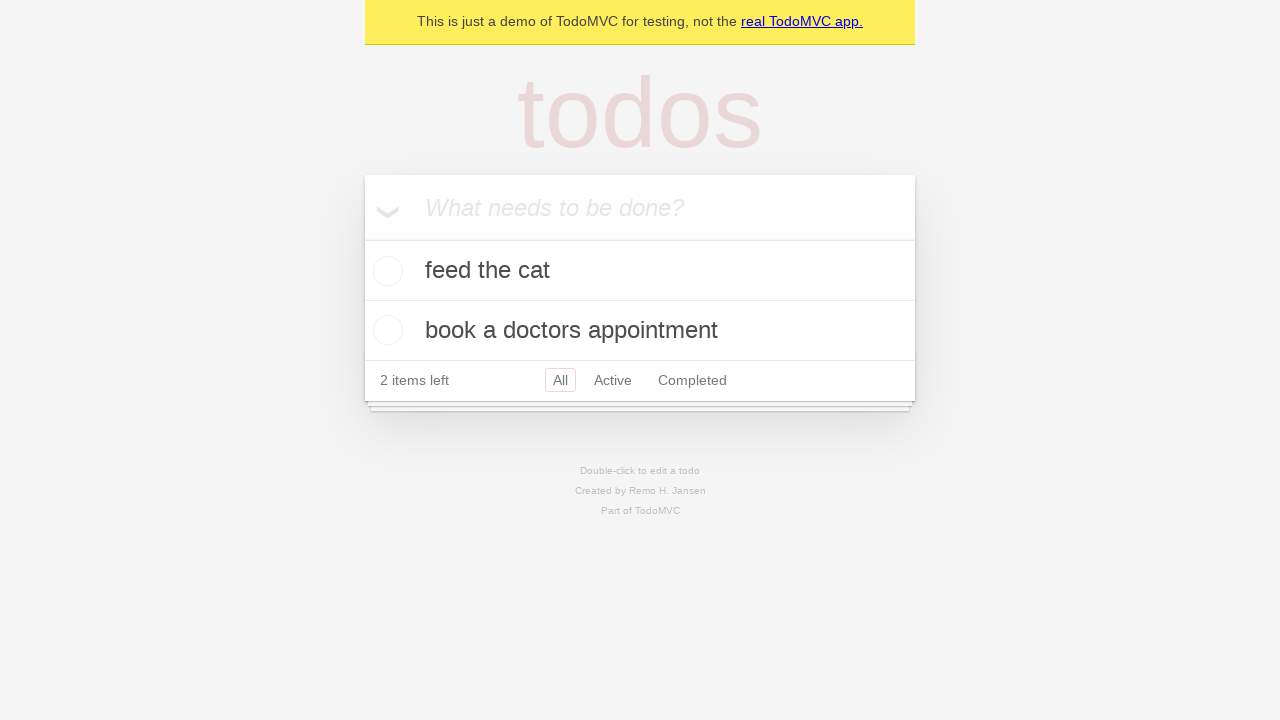